Tests the Python.org website search functionality by entering "pycon" in the search field and submitting the search to verify results are returned.

Starting URL: http://www.python.org

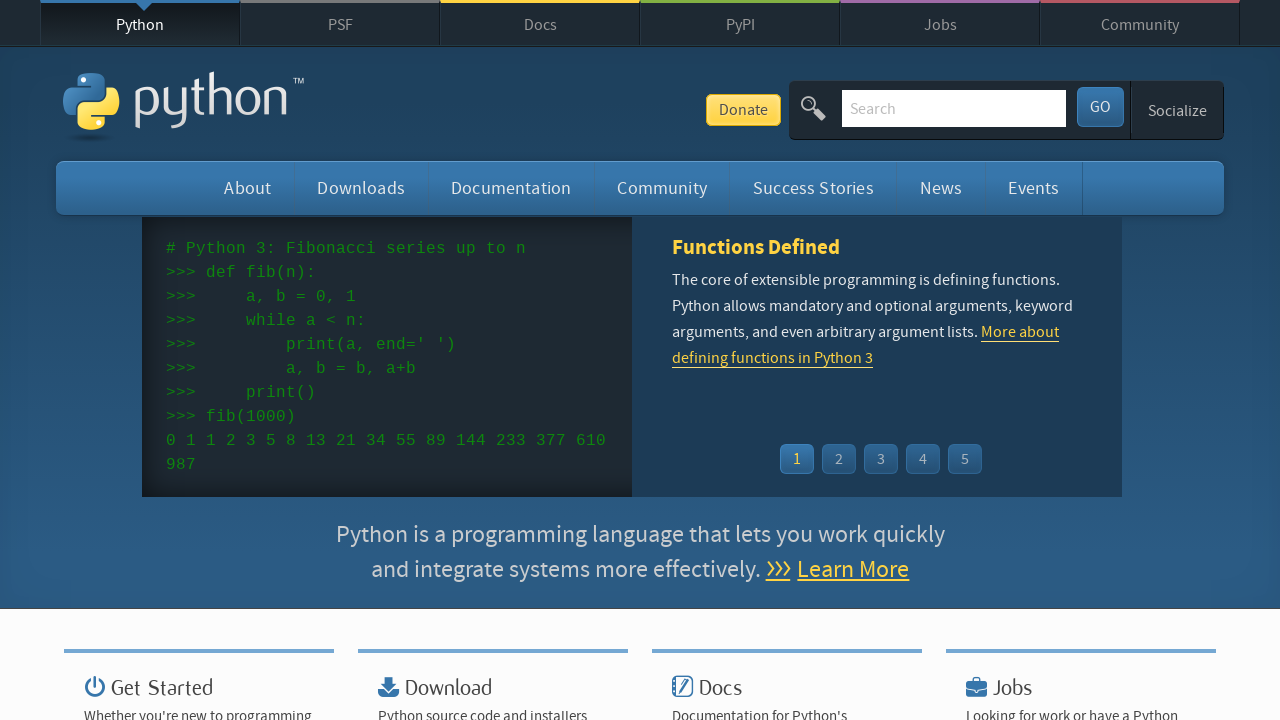

Verified page title contains 'Python'
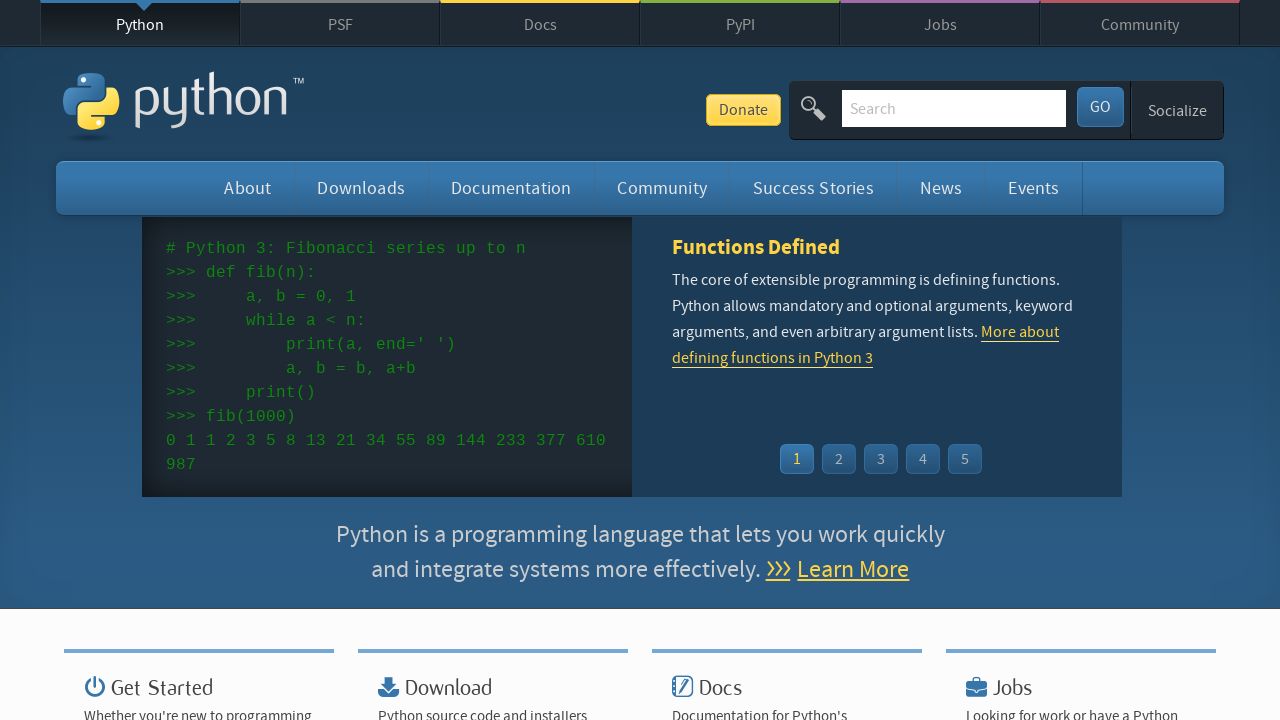

Located search box element
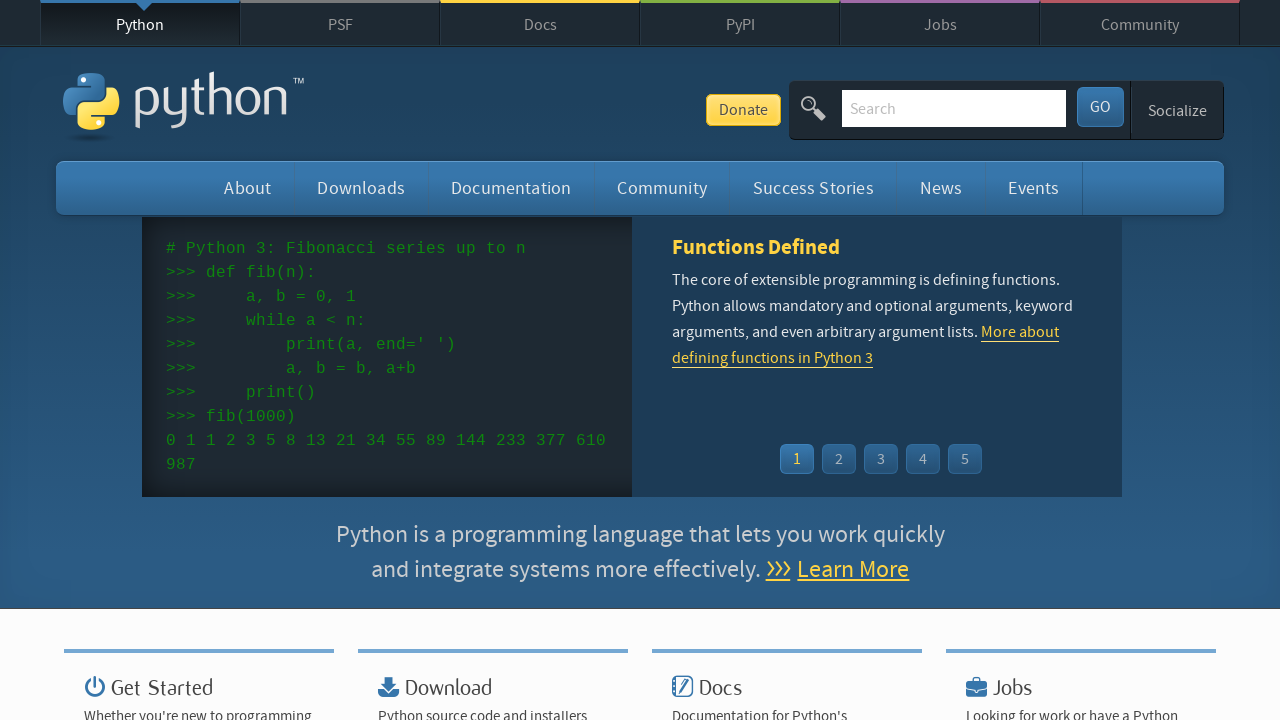

Cleared search box on input[name='q']
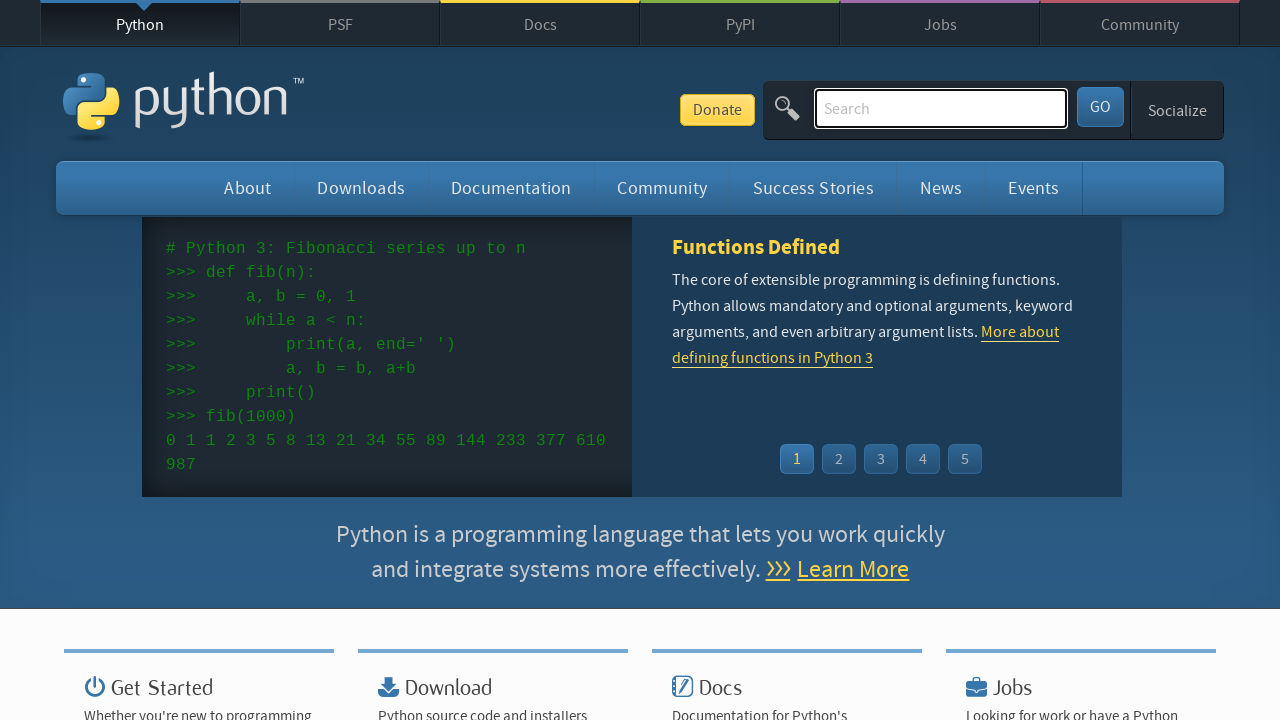

Entered 'pycon' in search field on input[name='q']
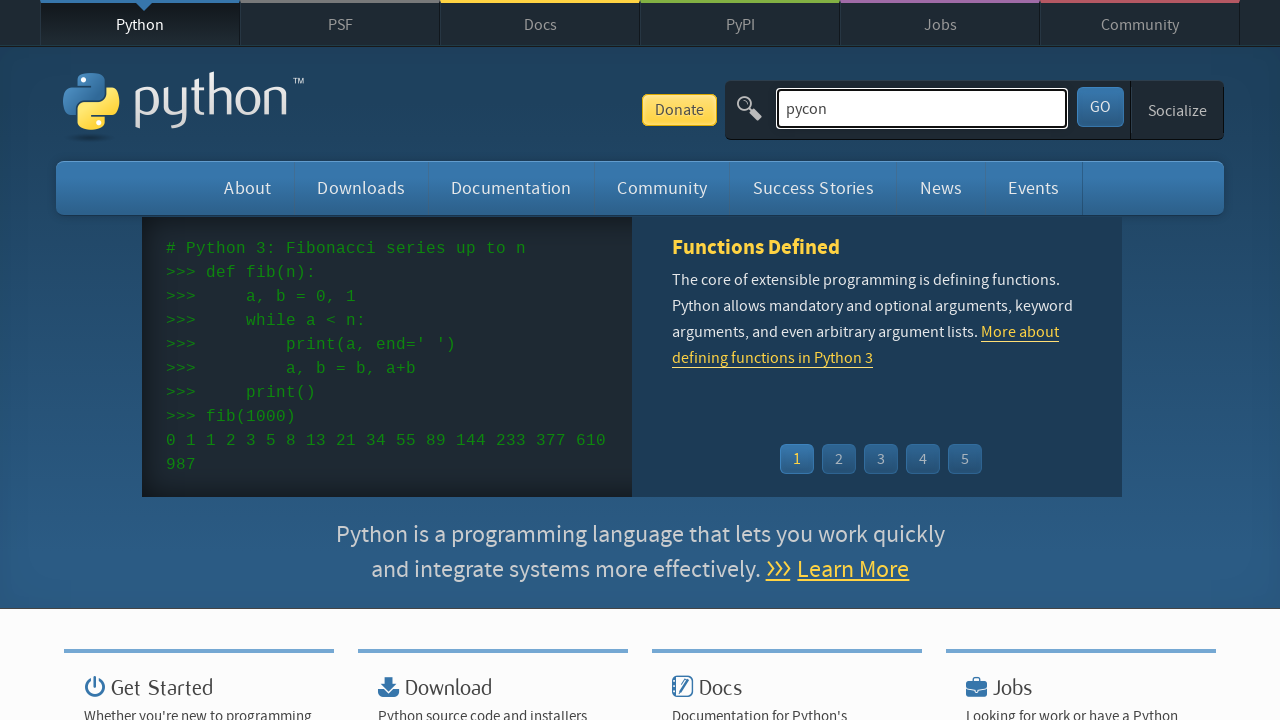

Submitted search by pressing Enter on input[name='q']
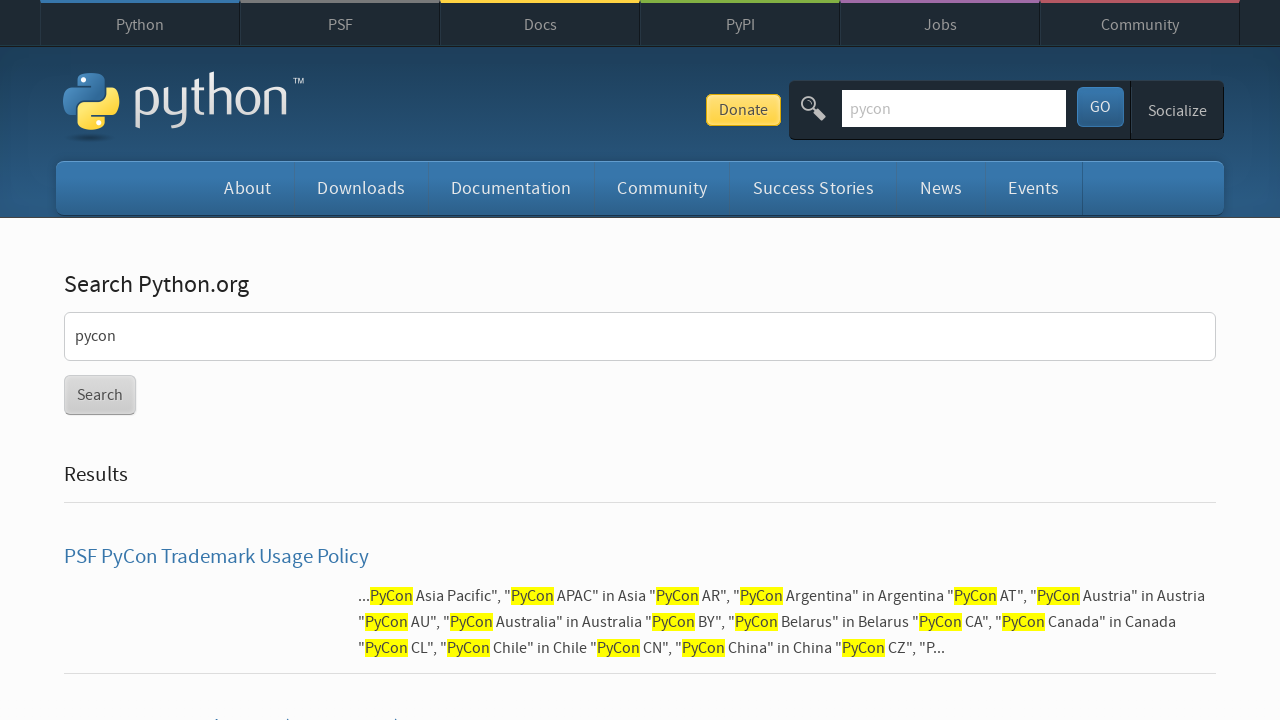

Waited for page to load and network to be idle
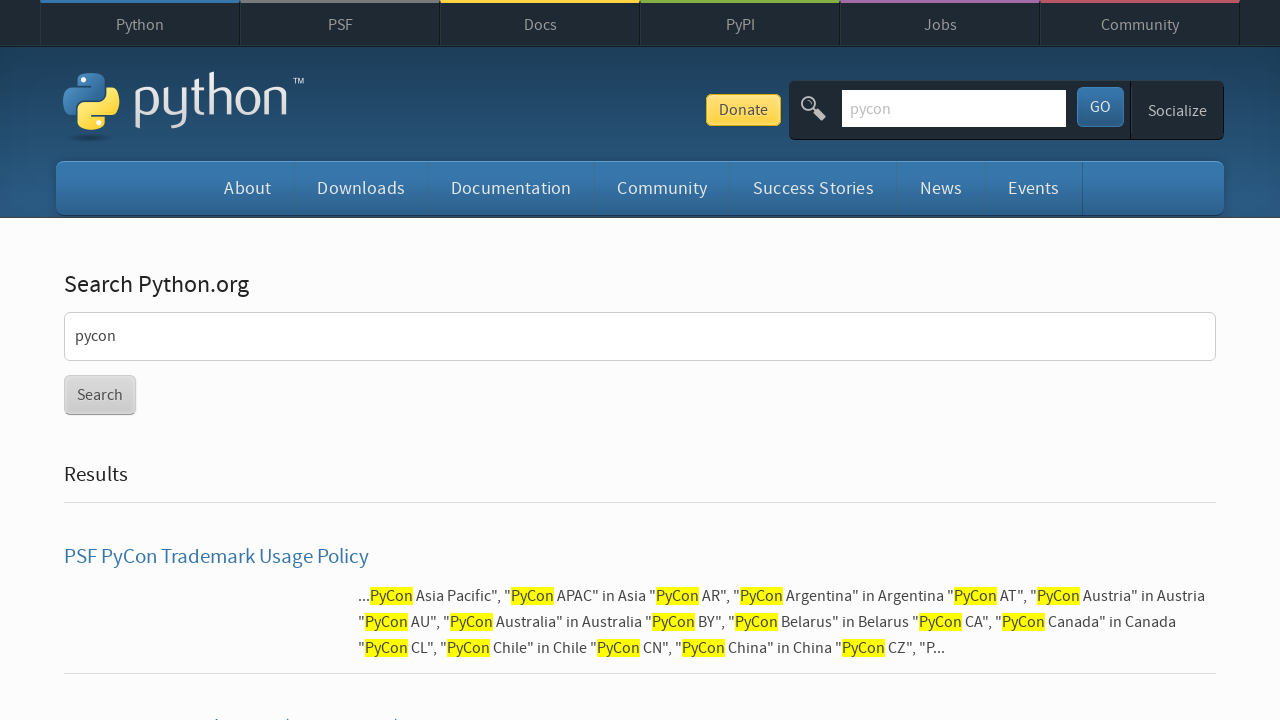

Verified search returned results (no 'No results found' message)
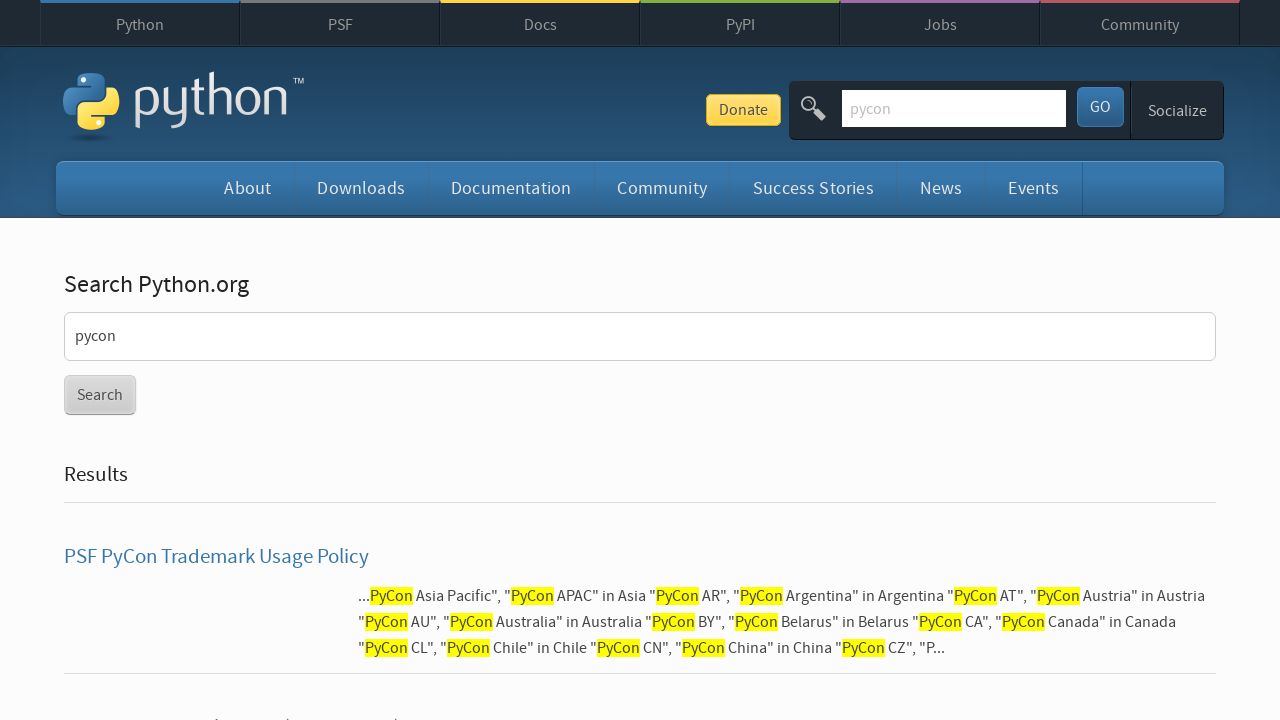

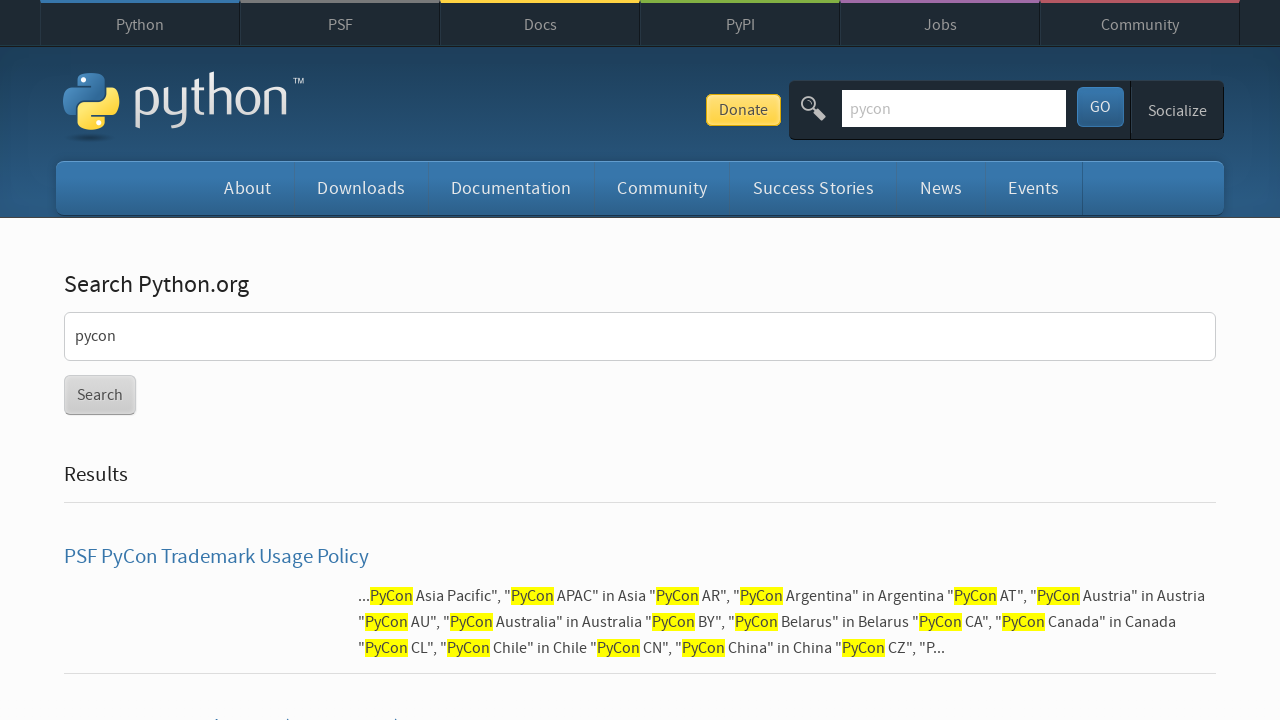